Navigates to NFL Fantasy scoring leaders page and verifies that the player statistics table loads correctly

Starting URL: https://fantasy.nfl.com/research/scoringleaders?position=1&sort=pts&statCategory=stats&statSeason=2023&statType=seasonStats

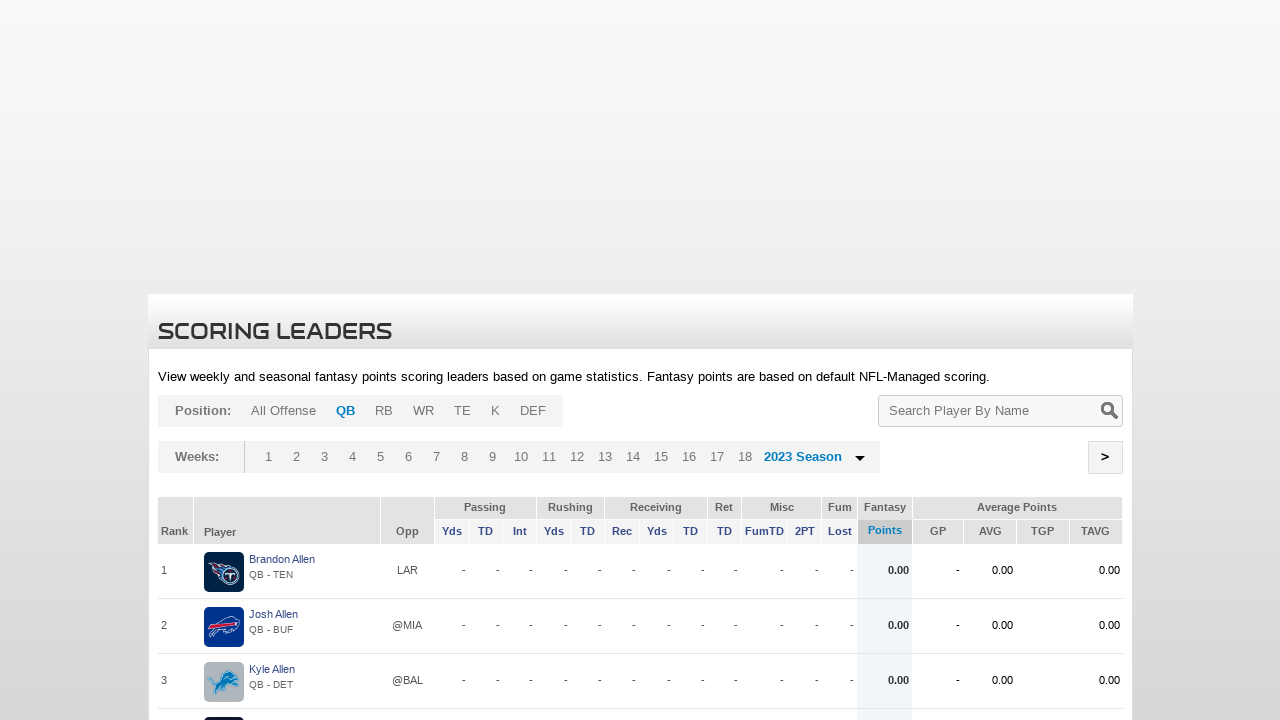

Player statistics table loaded successfully
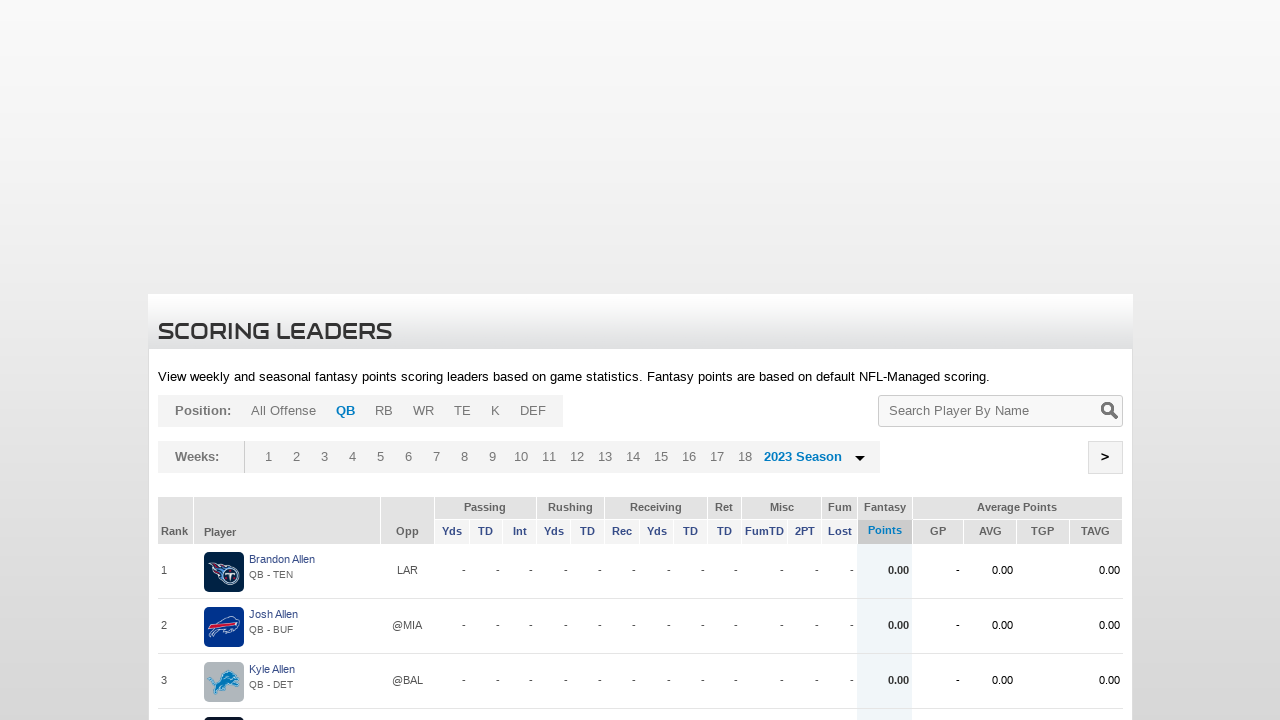

Player name links verified in the table
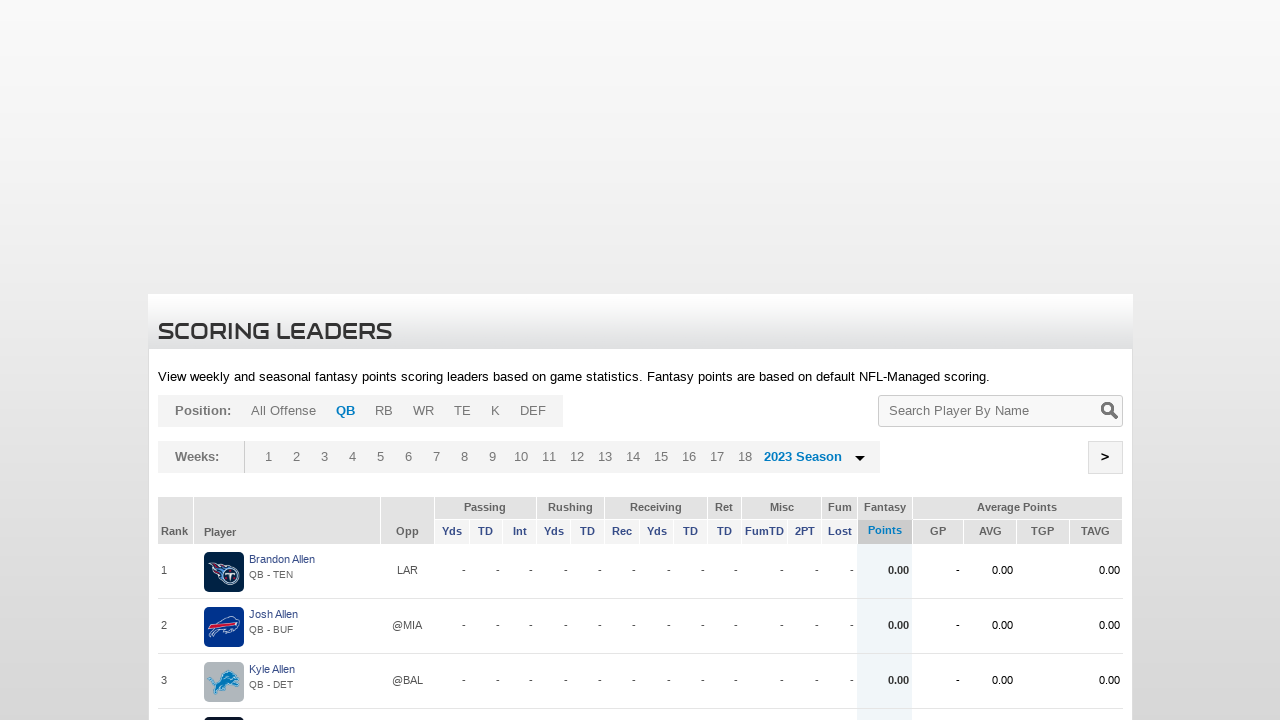

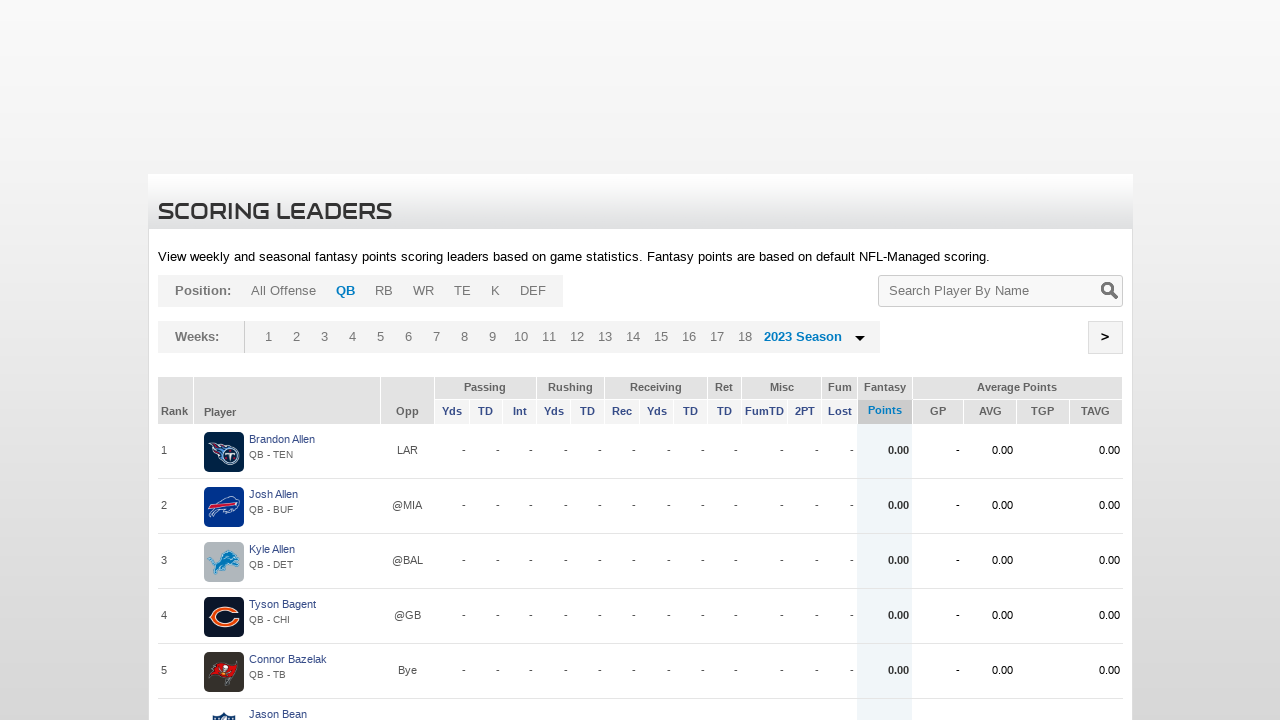